Tests the "select all" functionality in a todo list application by adding 6 tasks and then clicking the toggle all button to select them all at once

Starting URL: https://todolist.james.am/#/

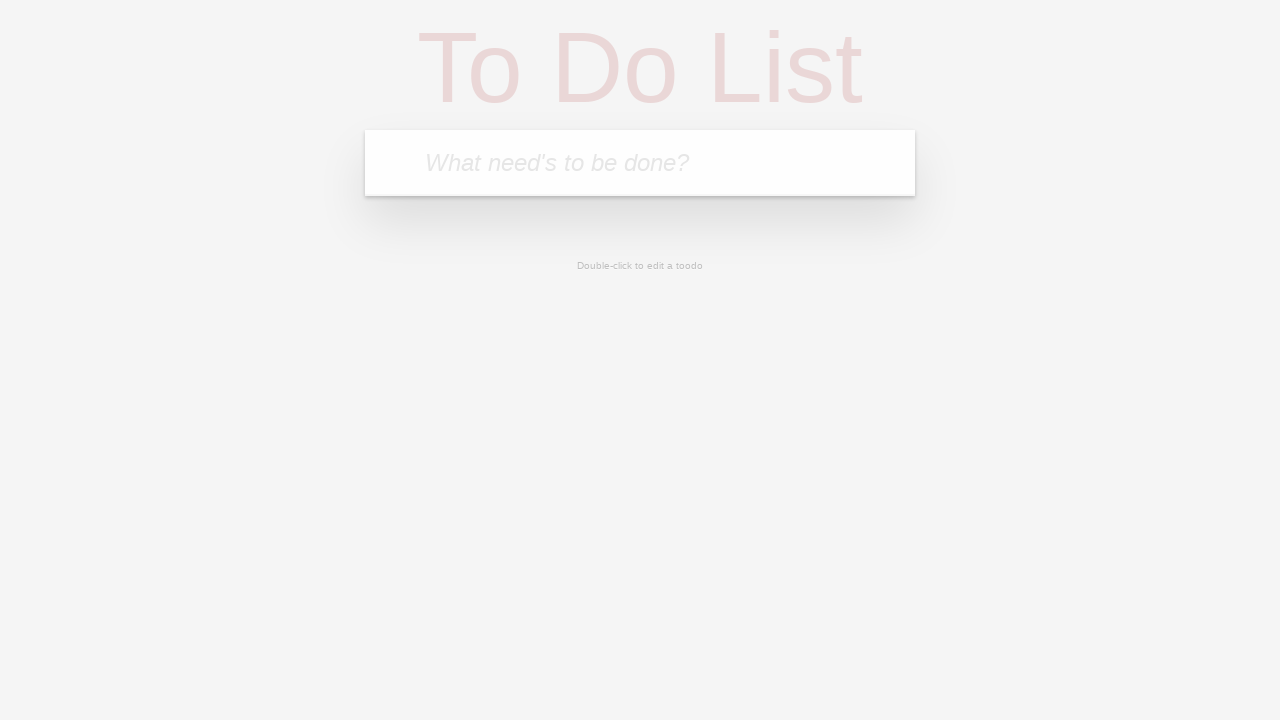

Waited for new todo input field to be available
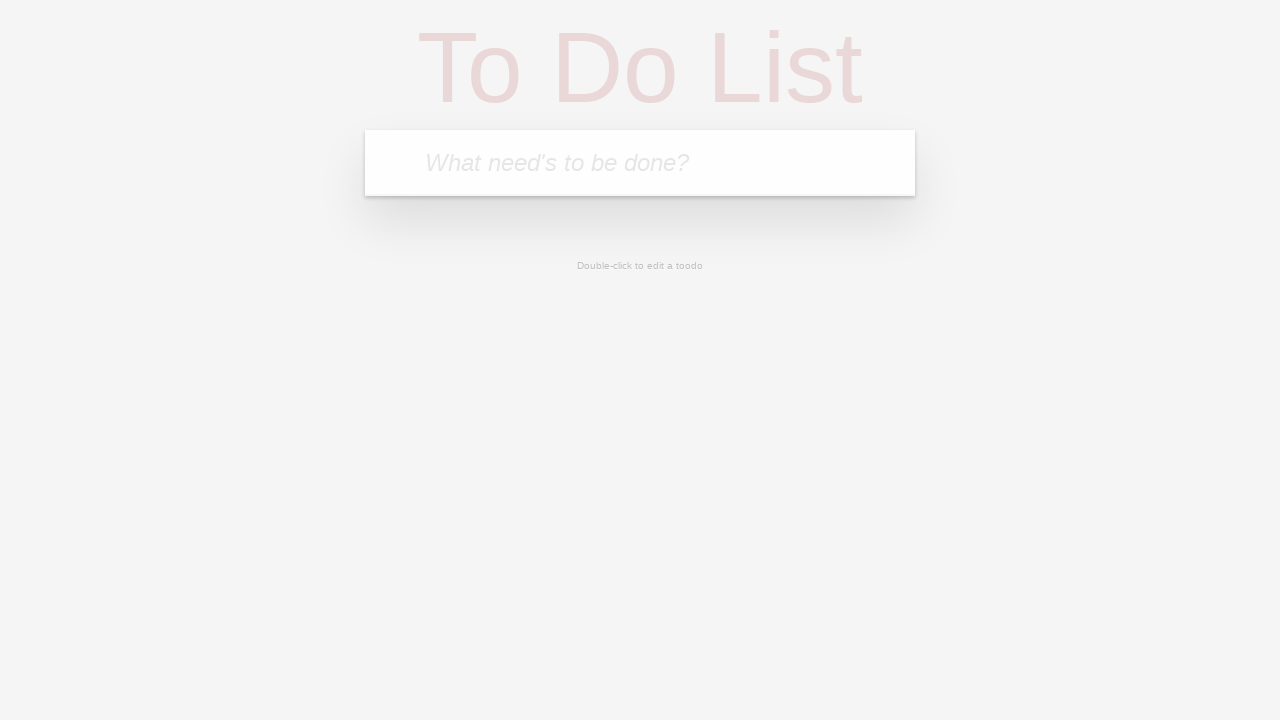

Filled first task '1 uzduotis' in input field on .new-todo
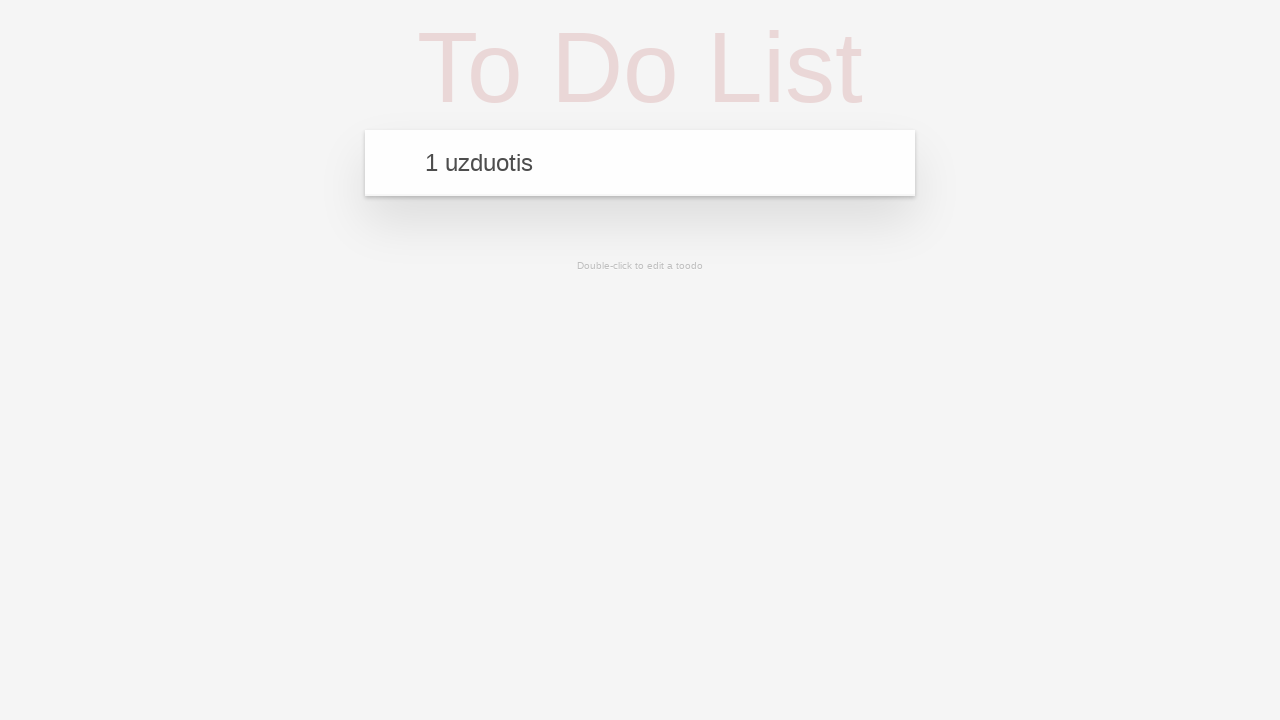

Pressed Enter to add first task on .new-todo
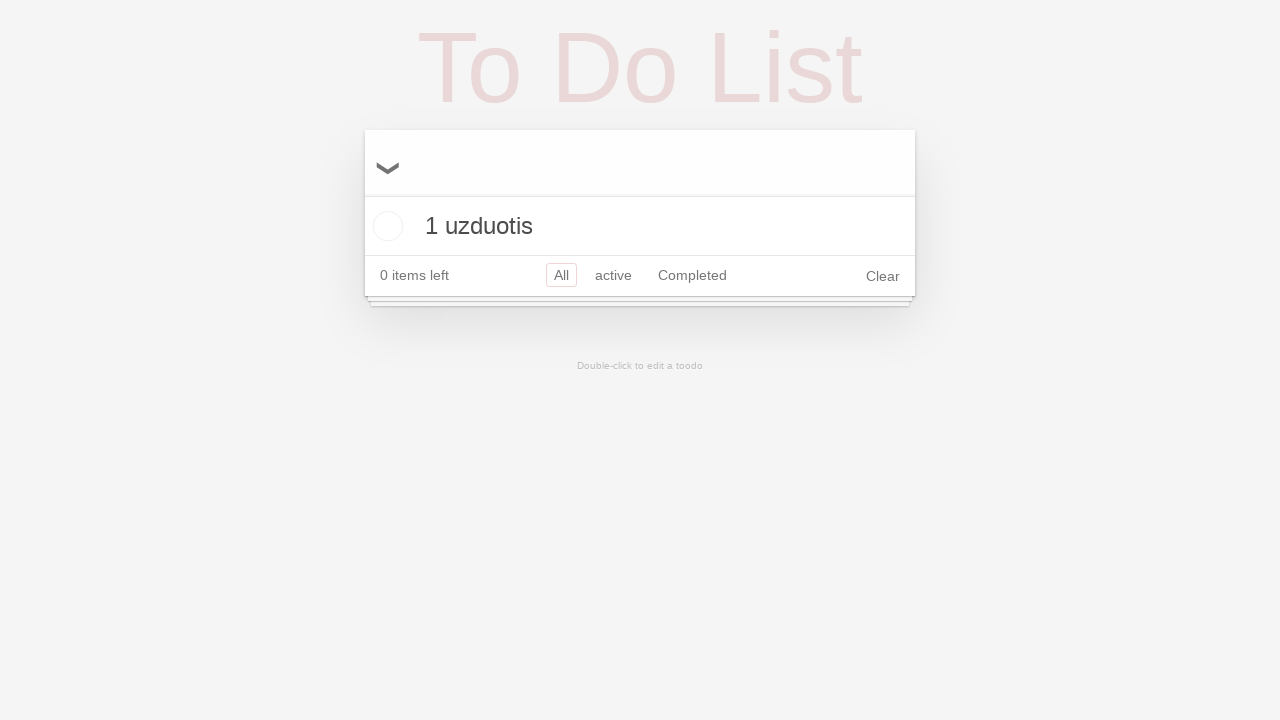

Filled second task '2 uzduotis' in input field on .new-todo
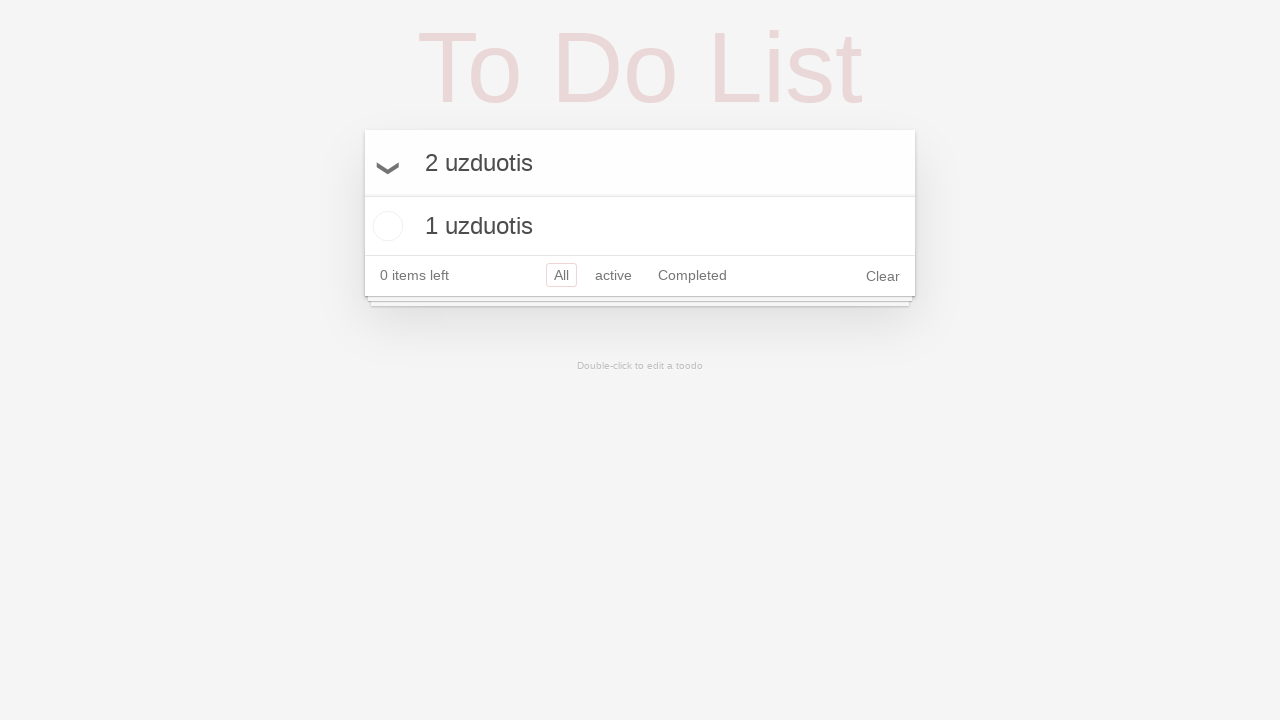

Pressed Enter to add second task on .new-todo
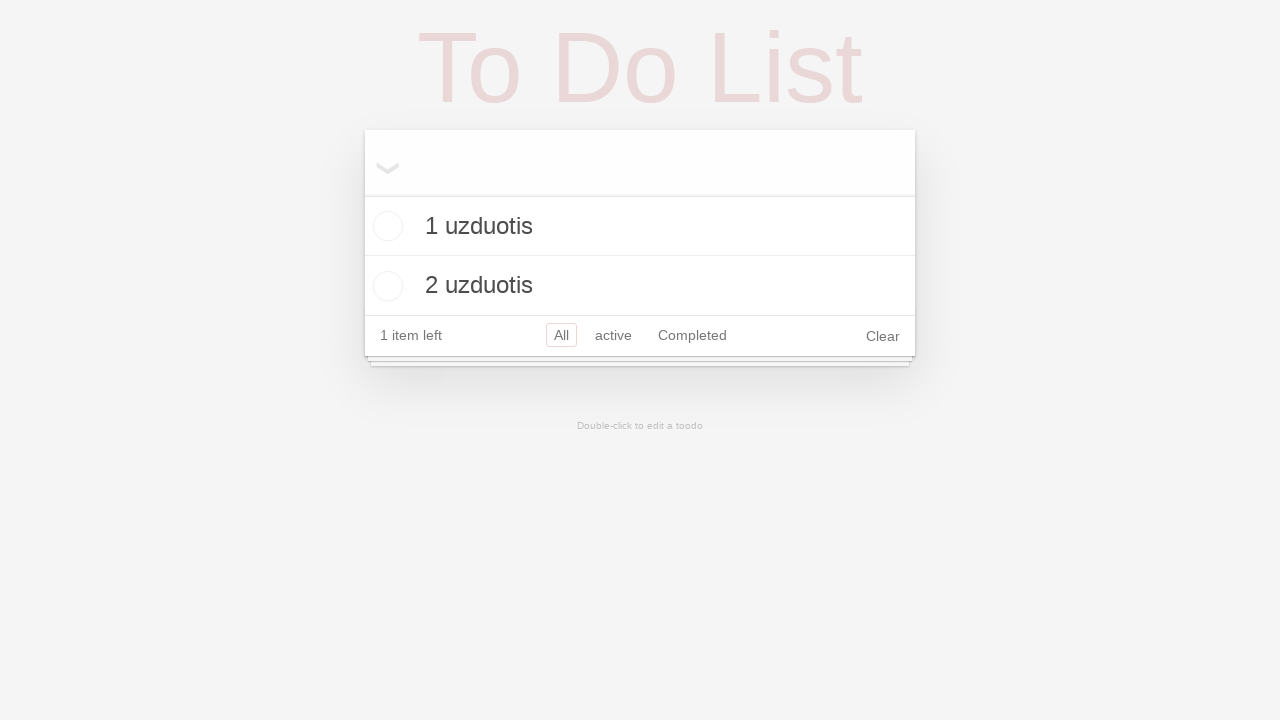

Filled third task '3 uzduotis' in input field on .new-todo
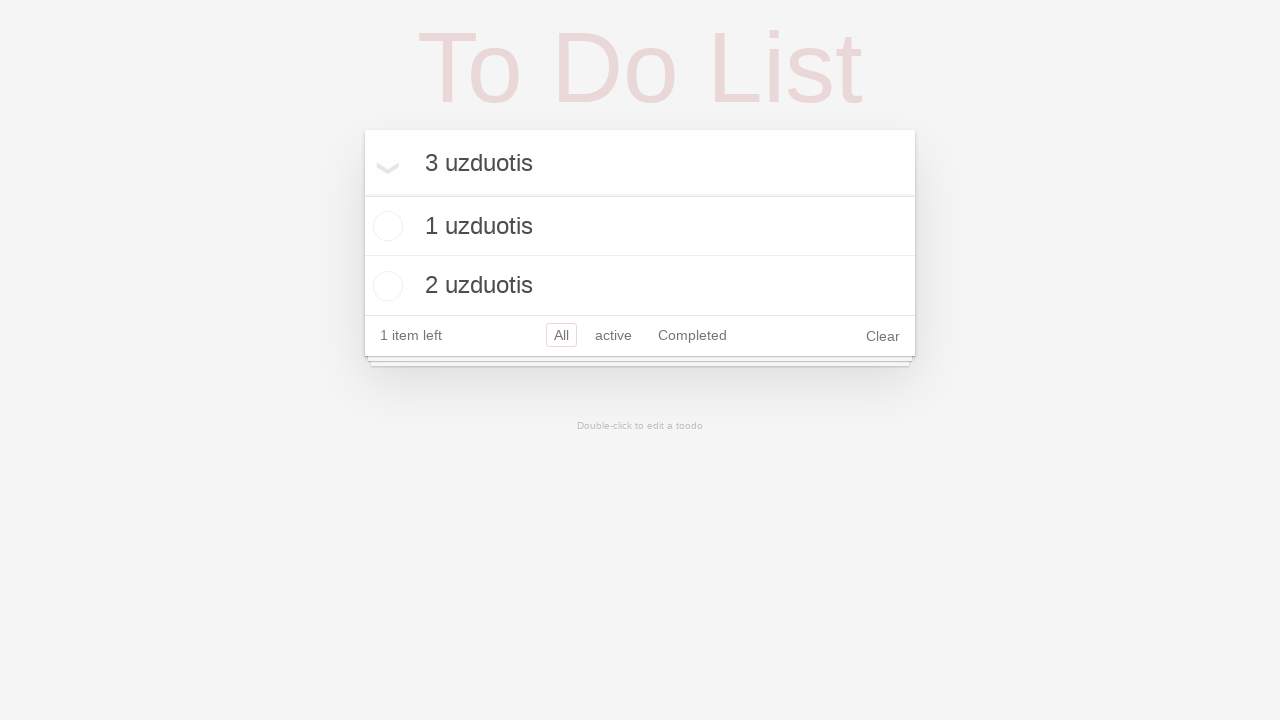

Pressed Enter to add third task on .new-todo
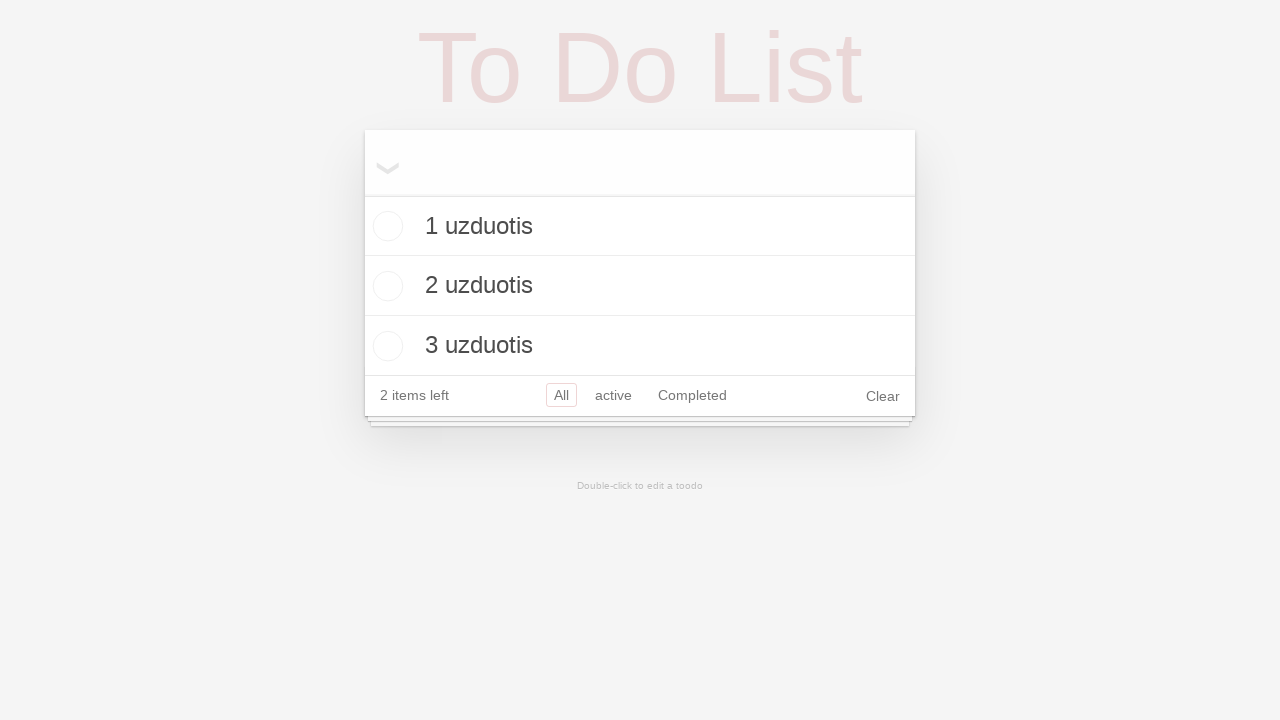

Filled fourth task '4 uzduotis' in input field on .new-todo
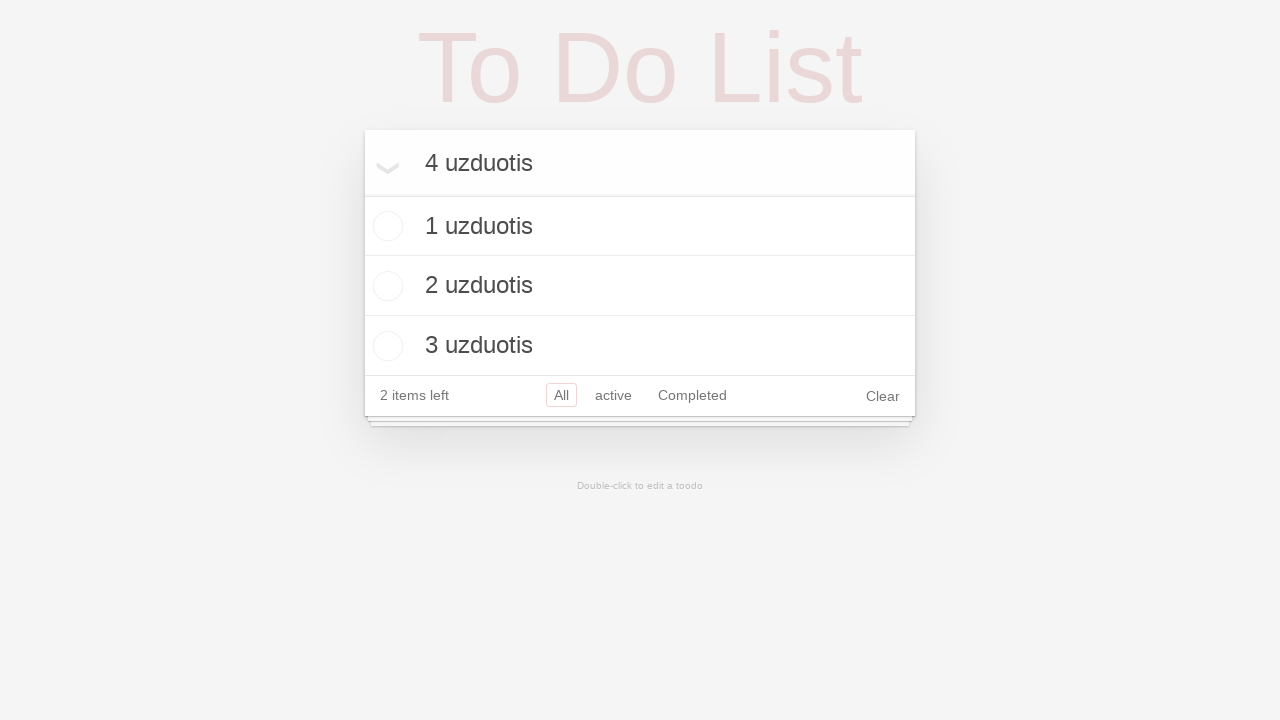

Pressed Enter to add fourth task on .new-todo
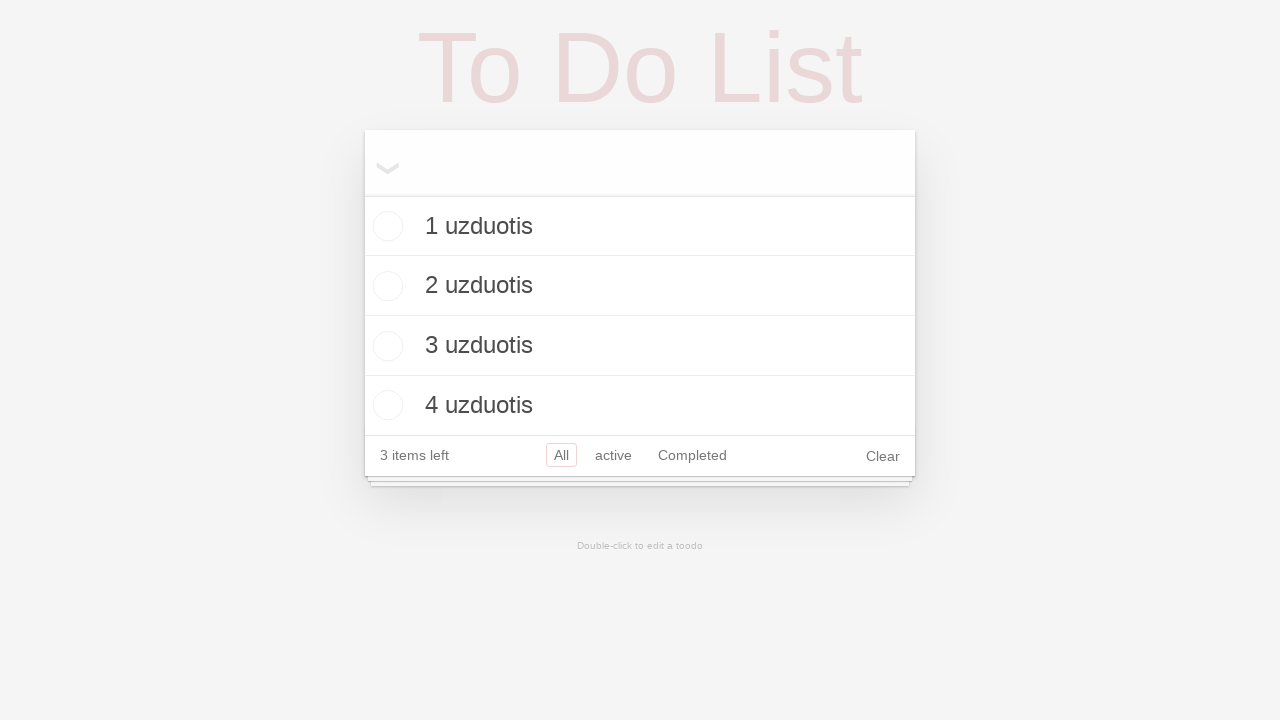

Filled fifth task '5 uzduotis' in input field on .new-todo
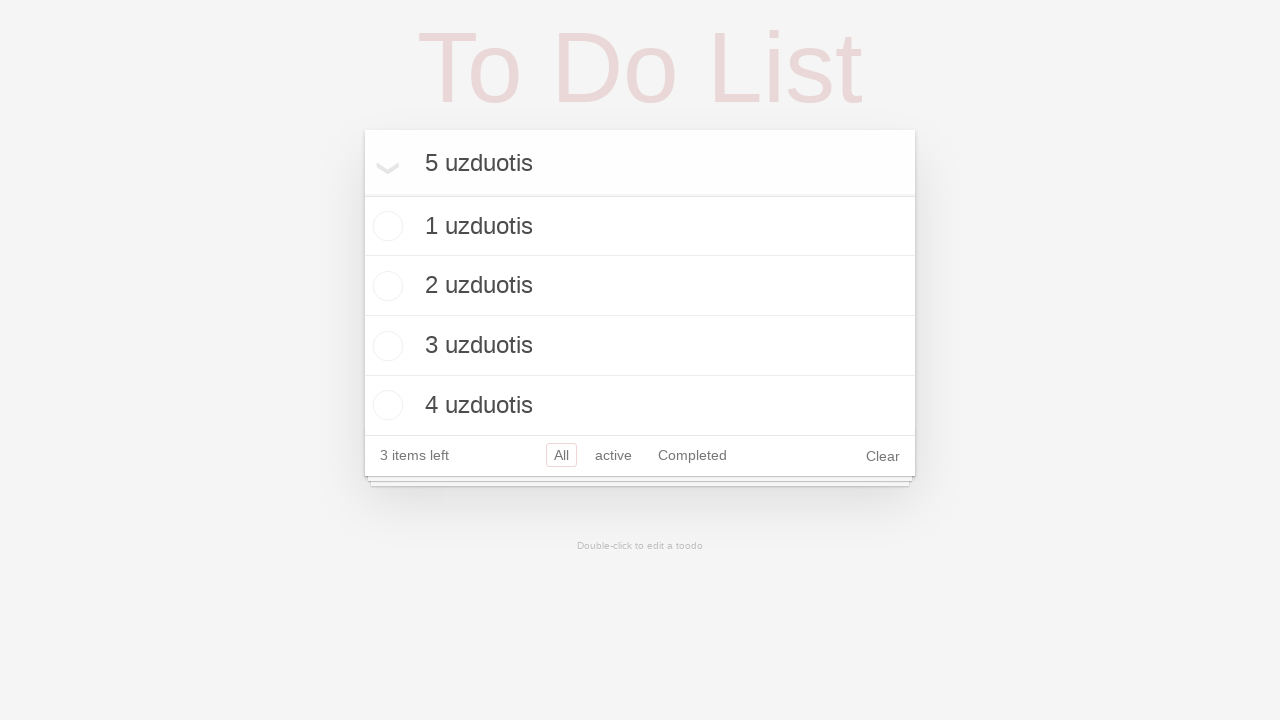

Pressed Enter to add fifth task on .new-todo
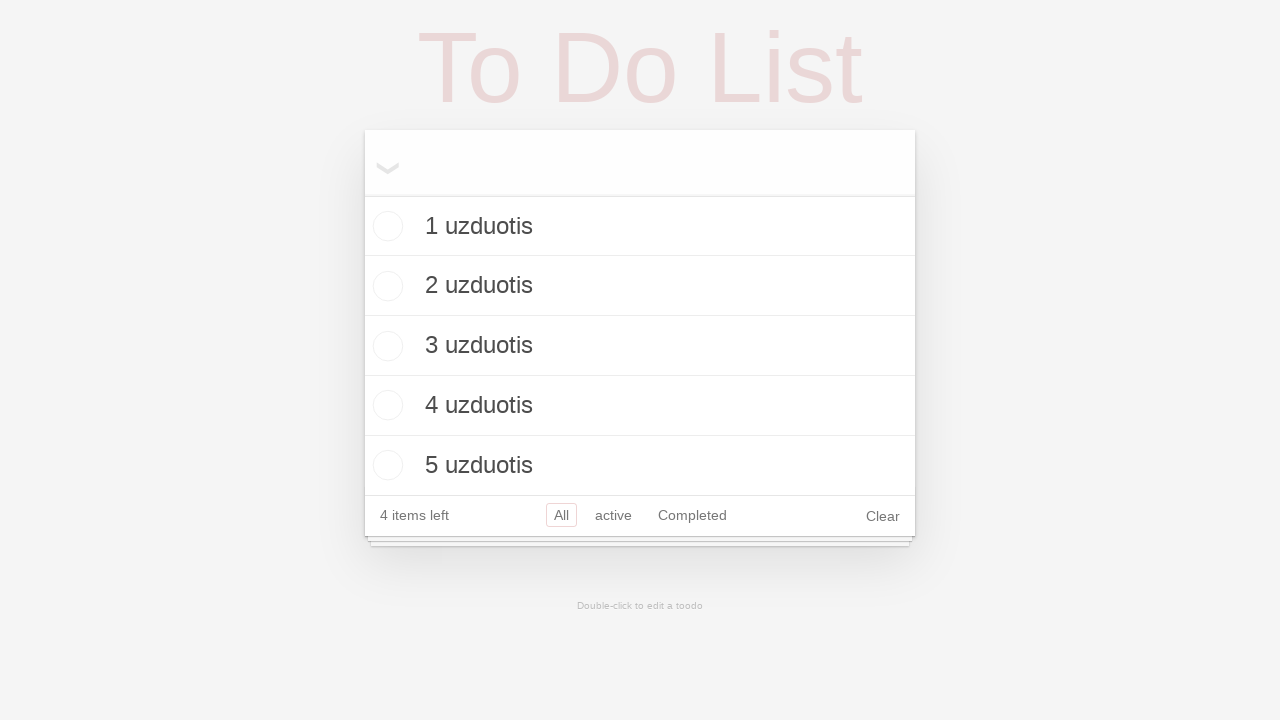

Filled sixth task '6 uzduotis' in input field on .new-todo
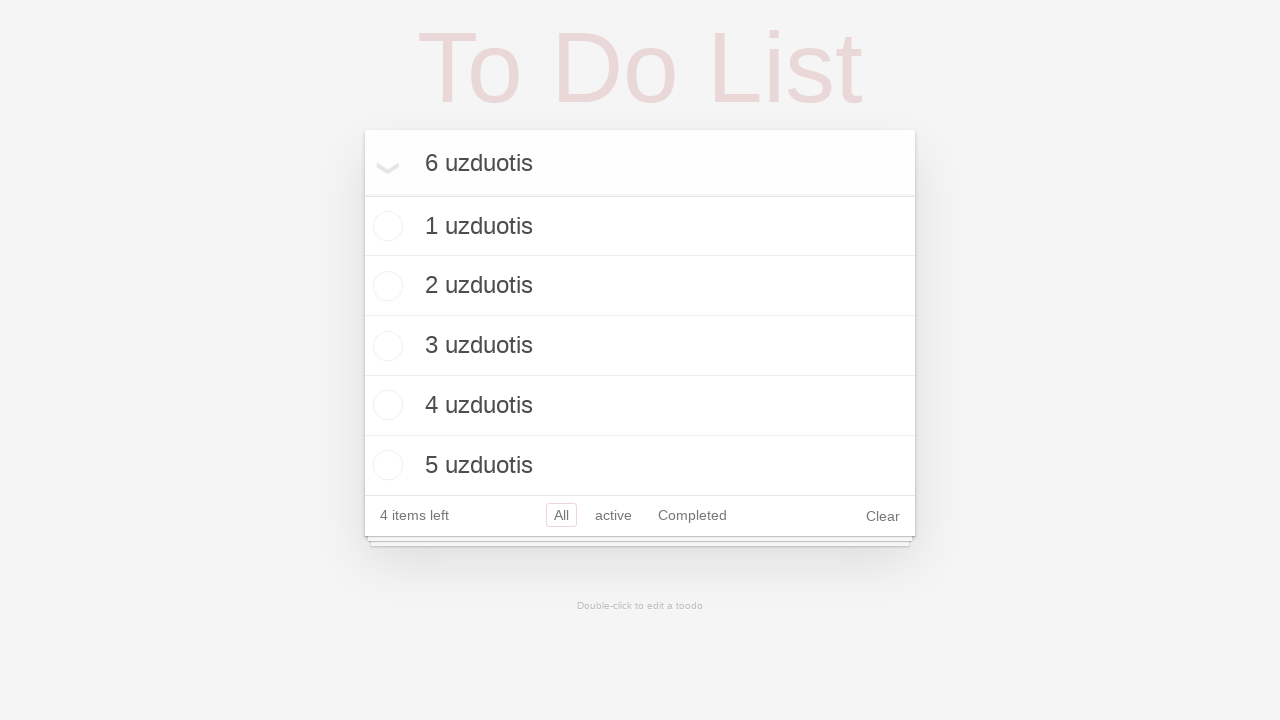

Pressed Enter to add sixth task on .new-todo
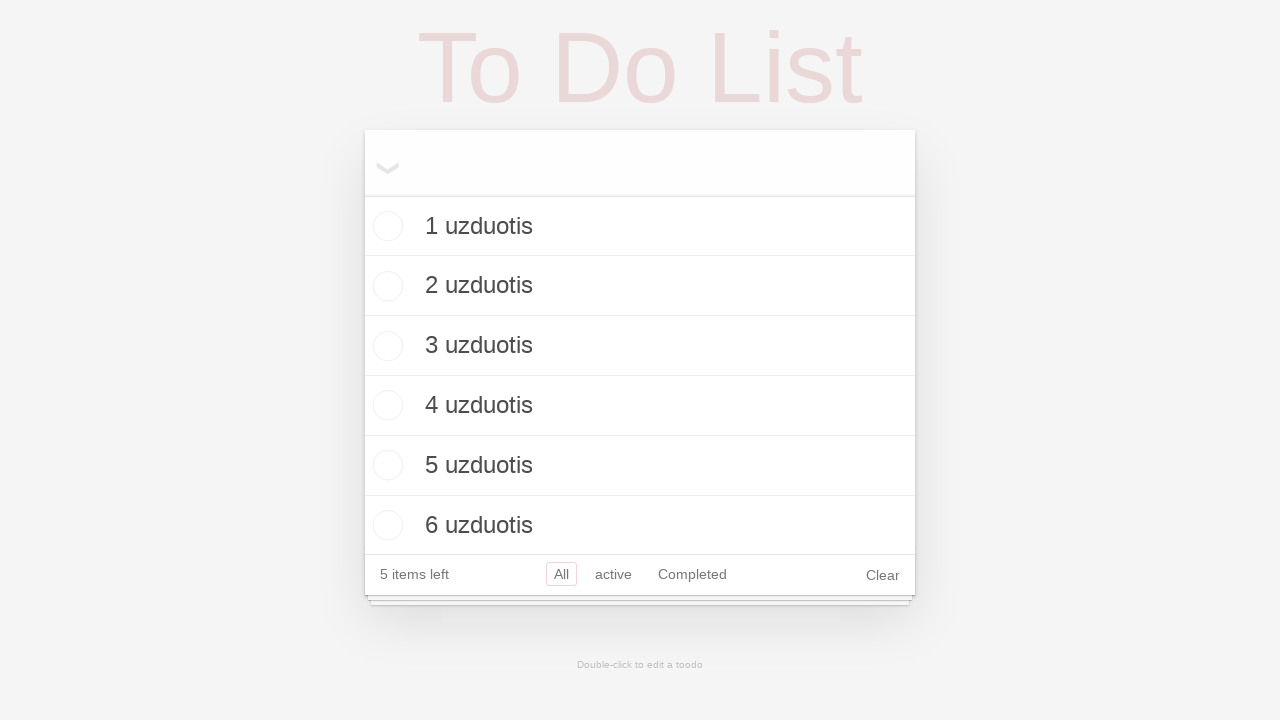

Waited for toggle all button to be available
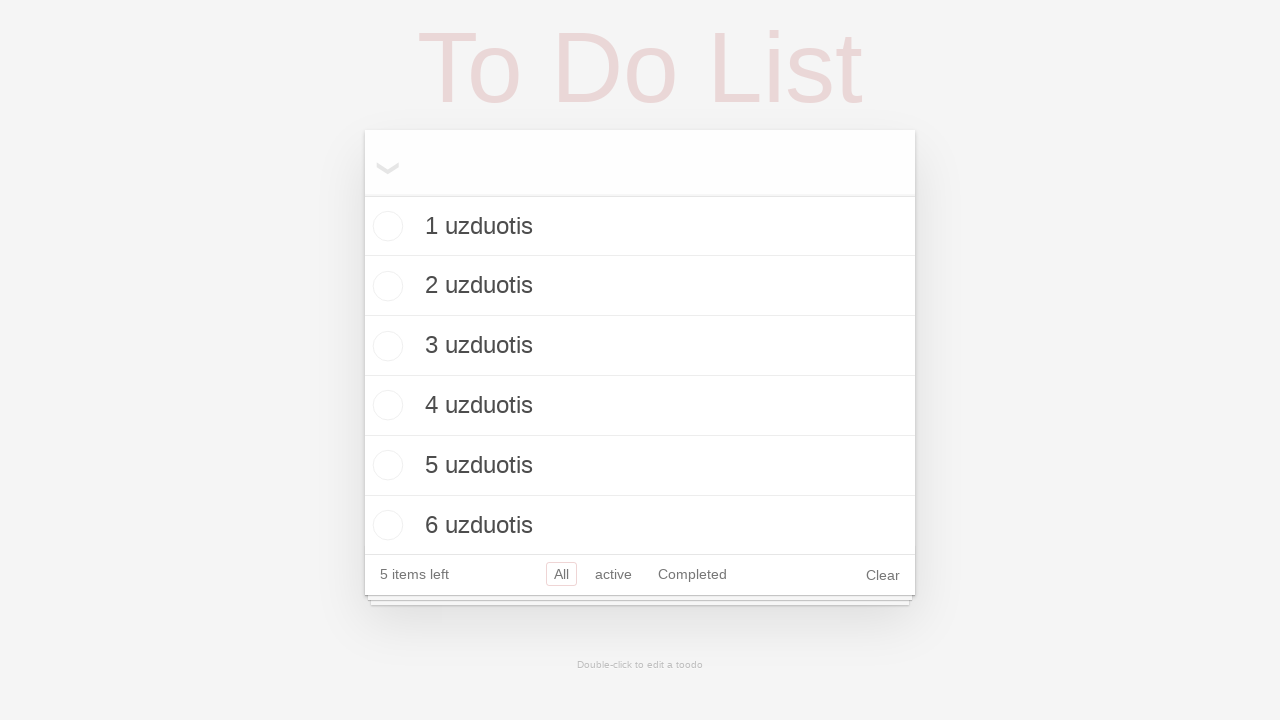

Clicked toggle all button to select all 6 tasks at once at (382, 162) on xpath=//html/body/ng-view/section/section/label
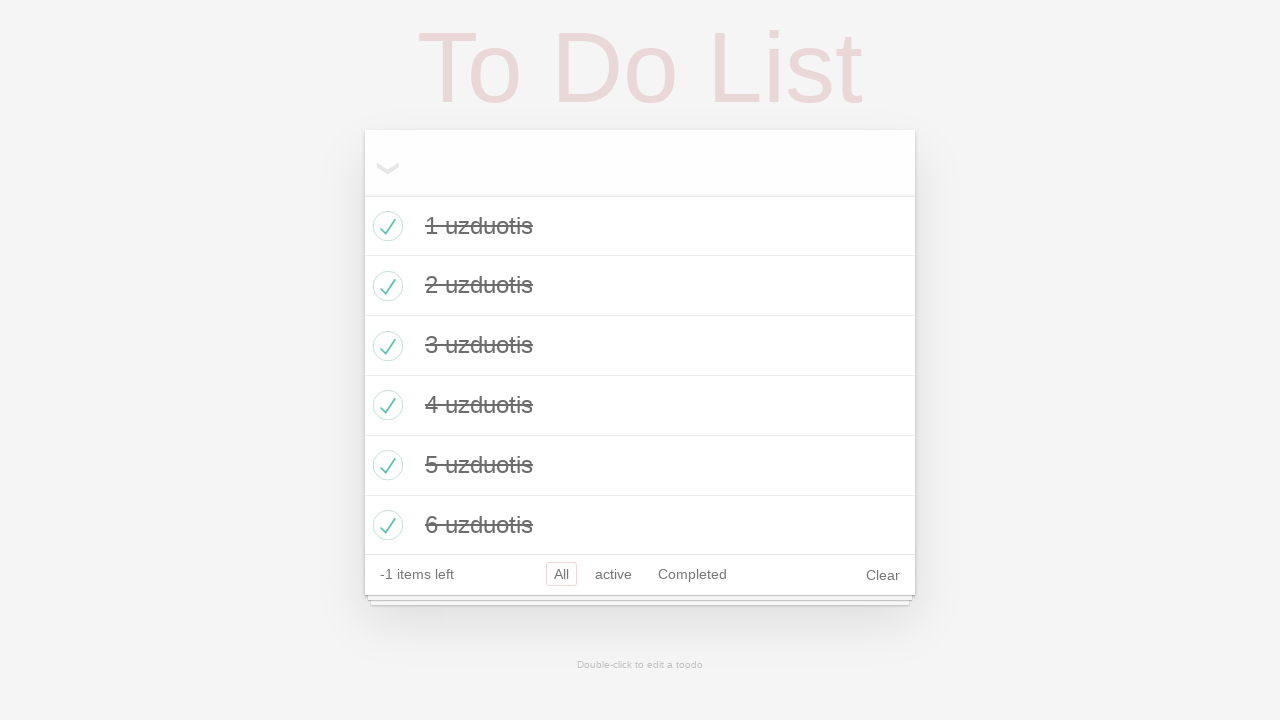

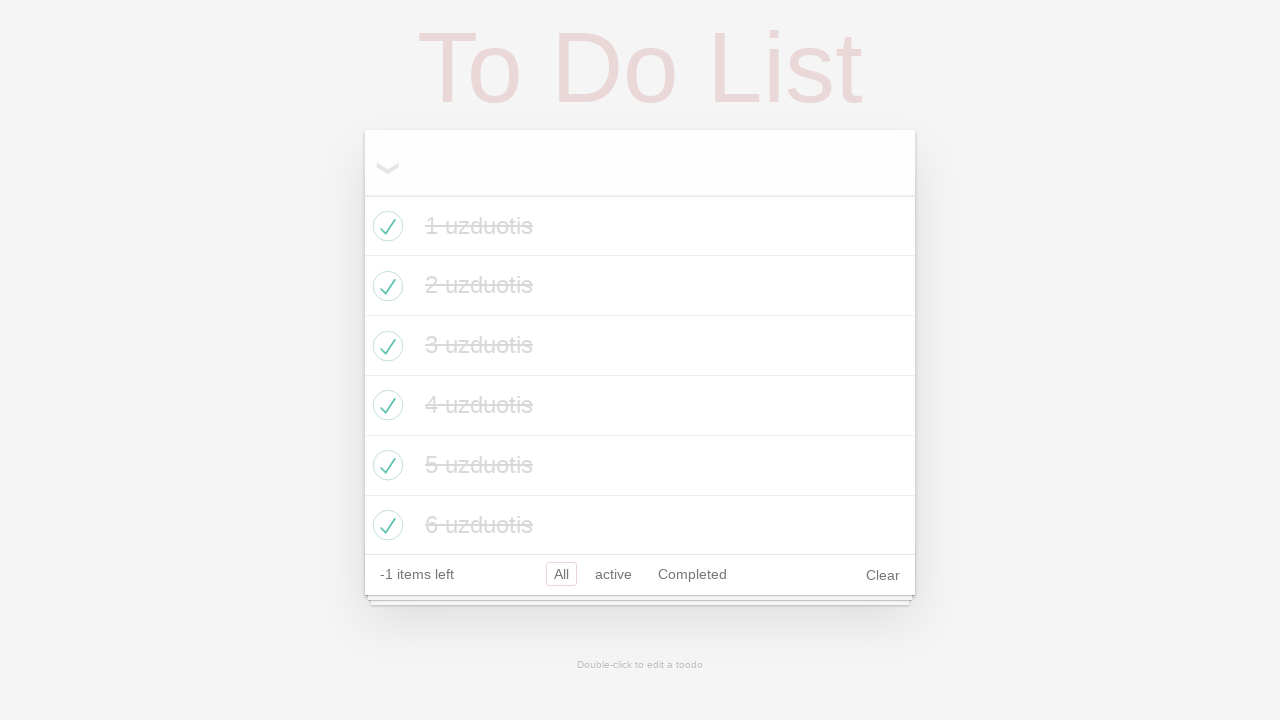